Navigates to VCTC Pune college website homepage and verifies the page loads successfully

Starting URL: https://vctcpune.com/

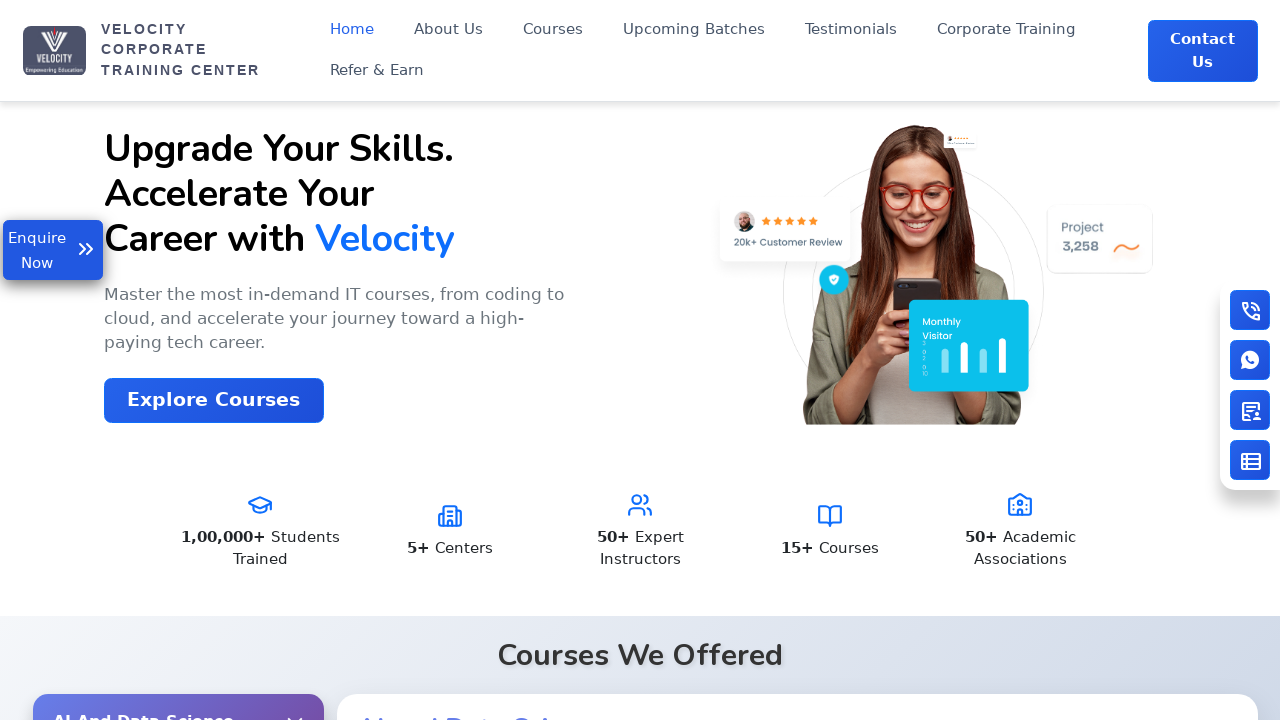

Waited for page DOM content to load
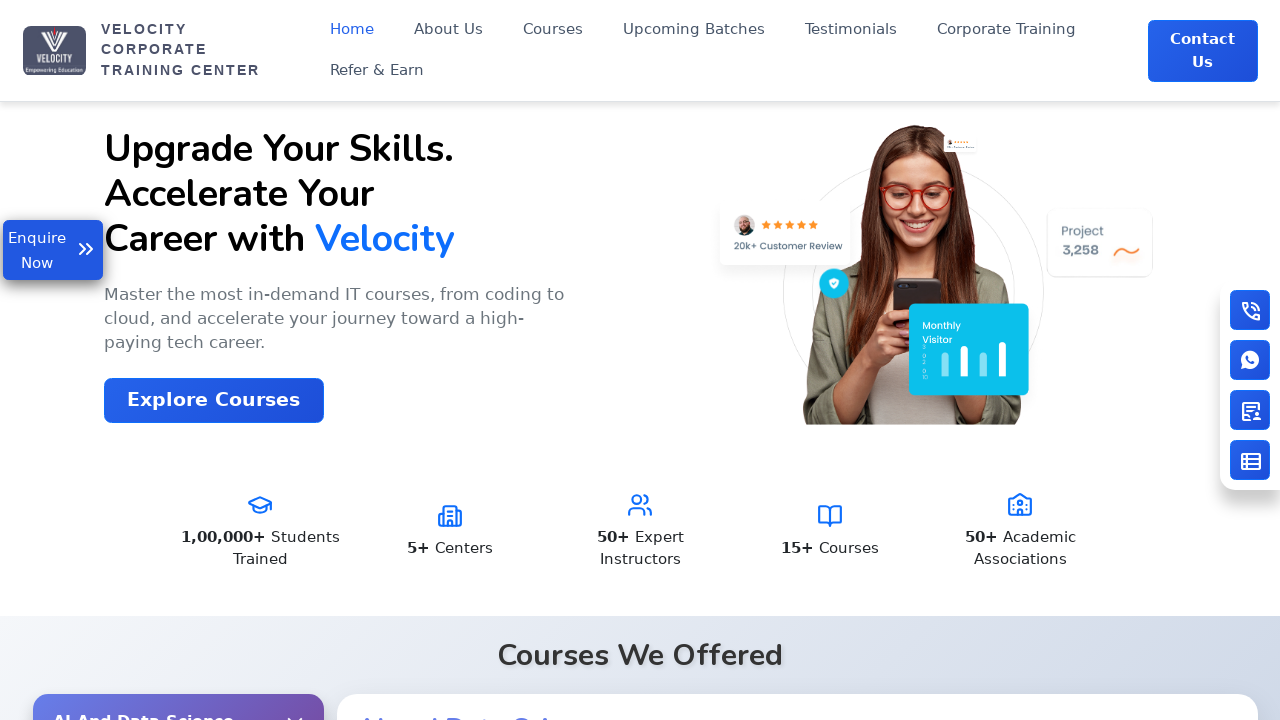

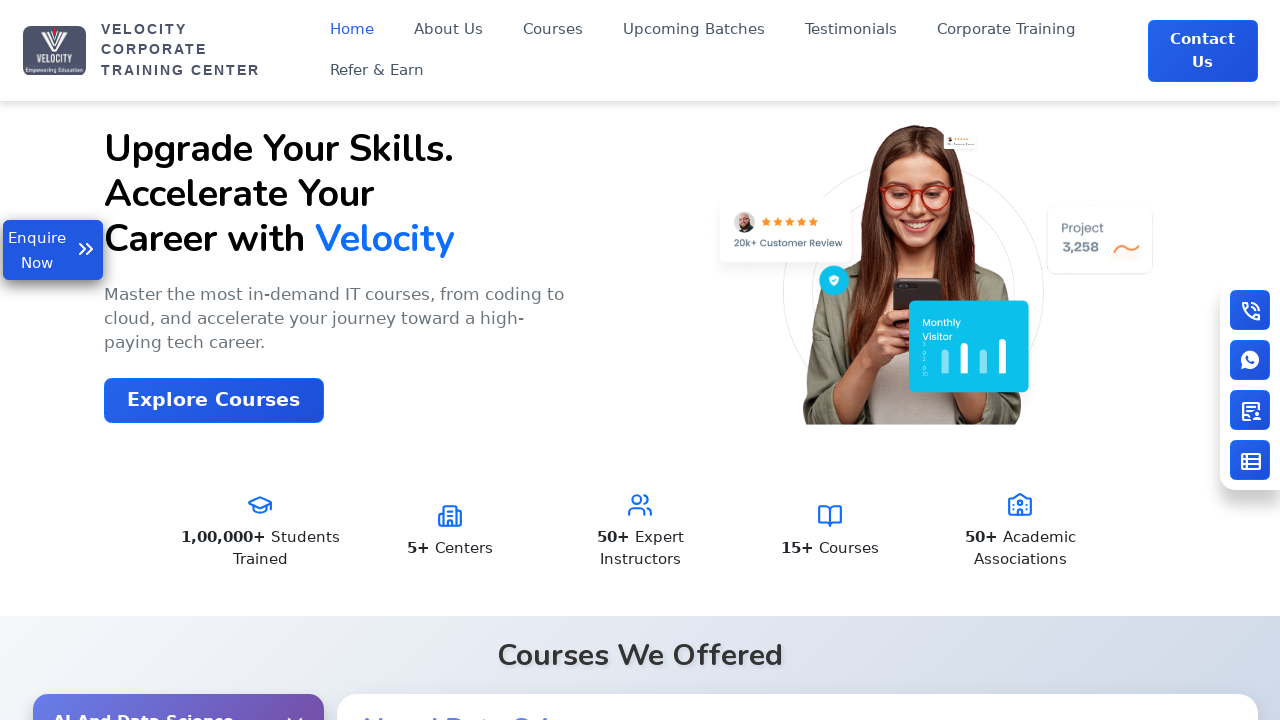